Tests checkbox functionality by verifying the Senior Citizen Discount checkbox is initially unchecked, clicking it, and then verifying it becomes checked.

Starting URL: https://rahulshettyacademy.com/dropdownsPractise/

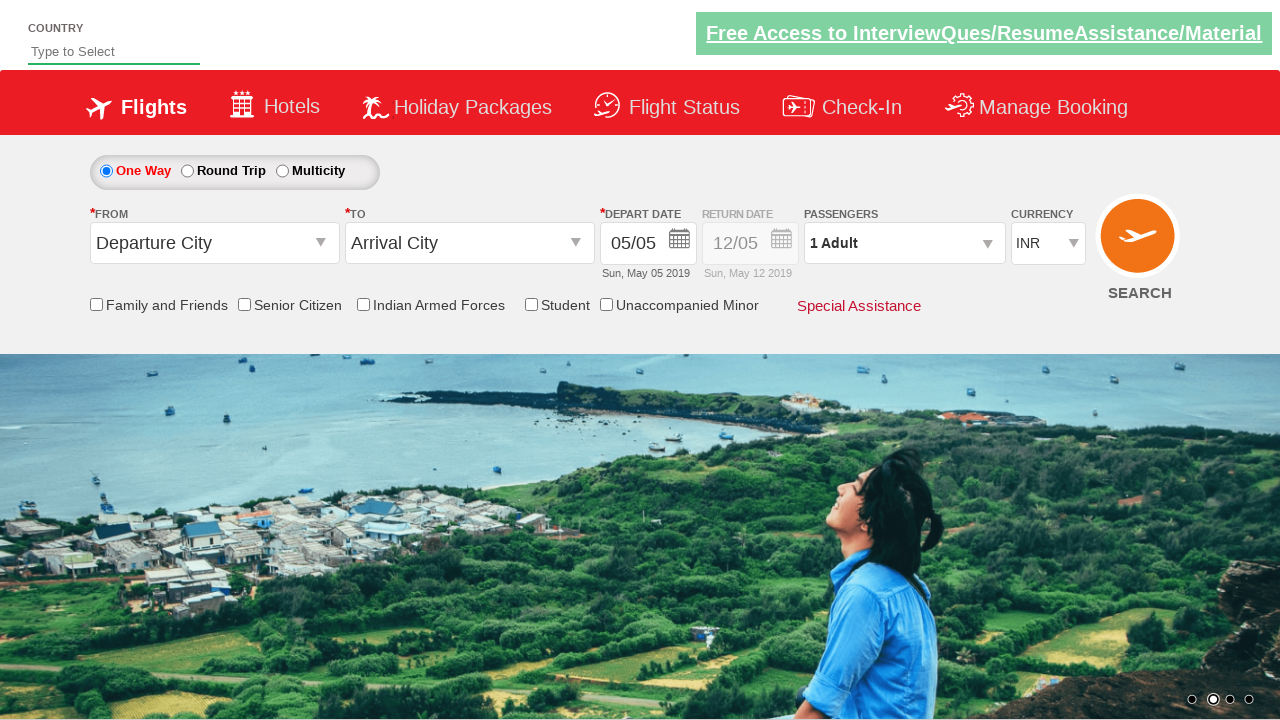

Navigated to https://rahulshettyacademy.com/dropdownsPractise/
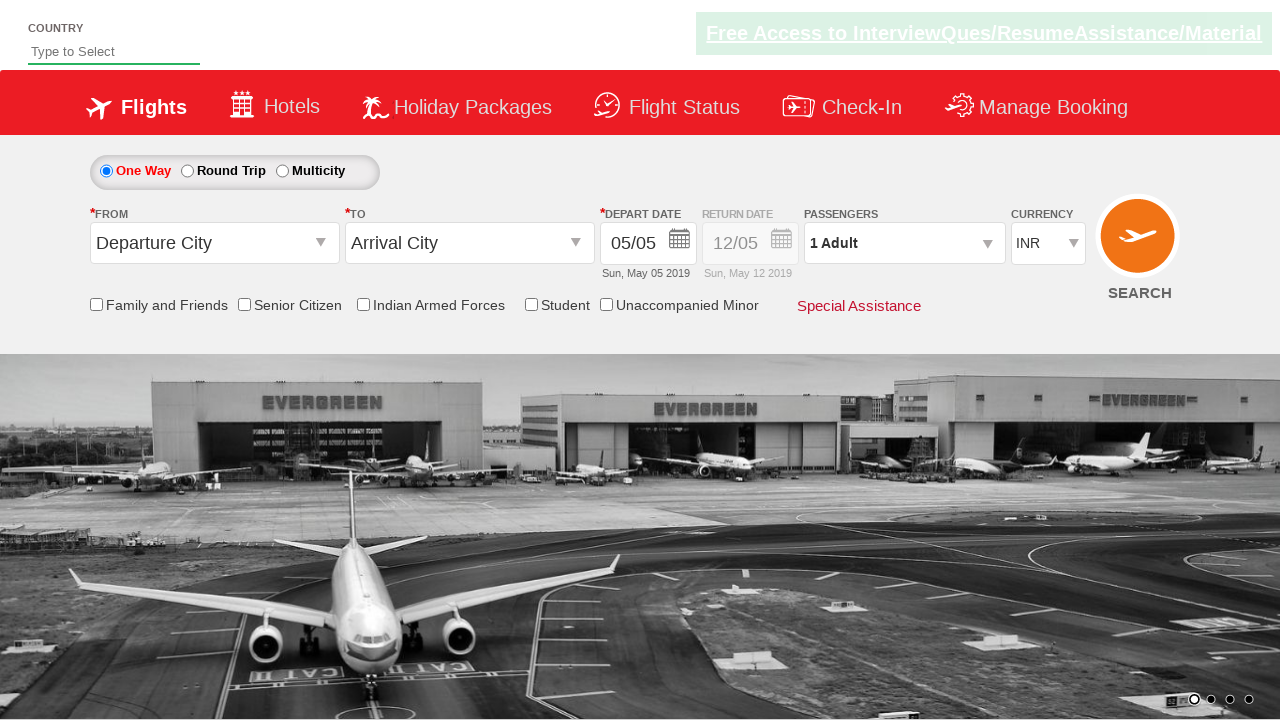

Located Senior Citizen Discount checkbox element
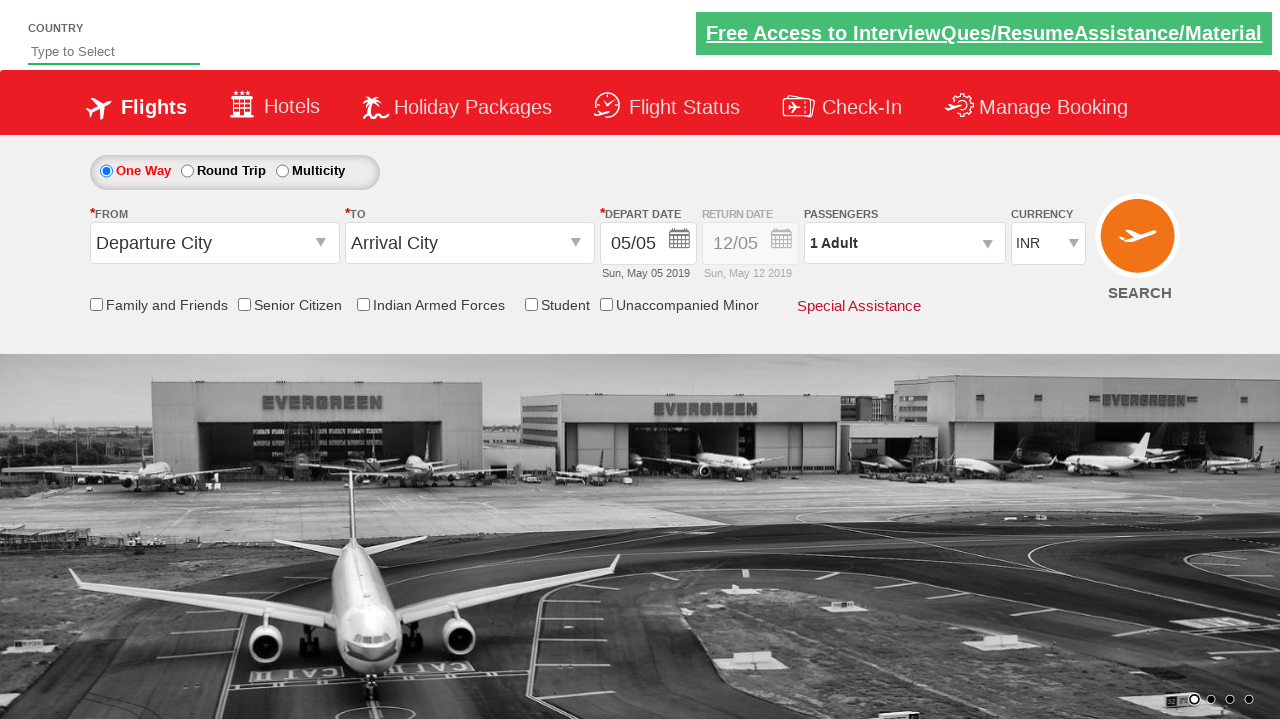

Verified Senior Citizen Discount checkbox is initially unchecked
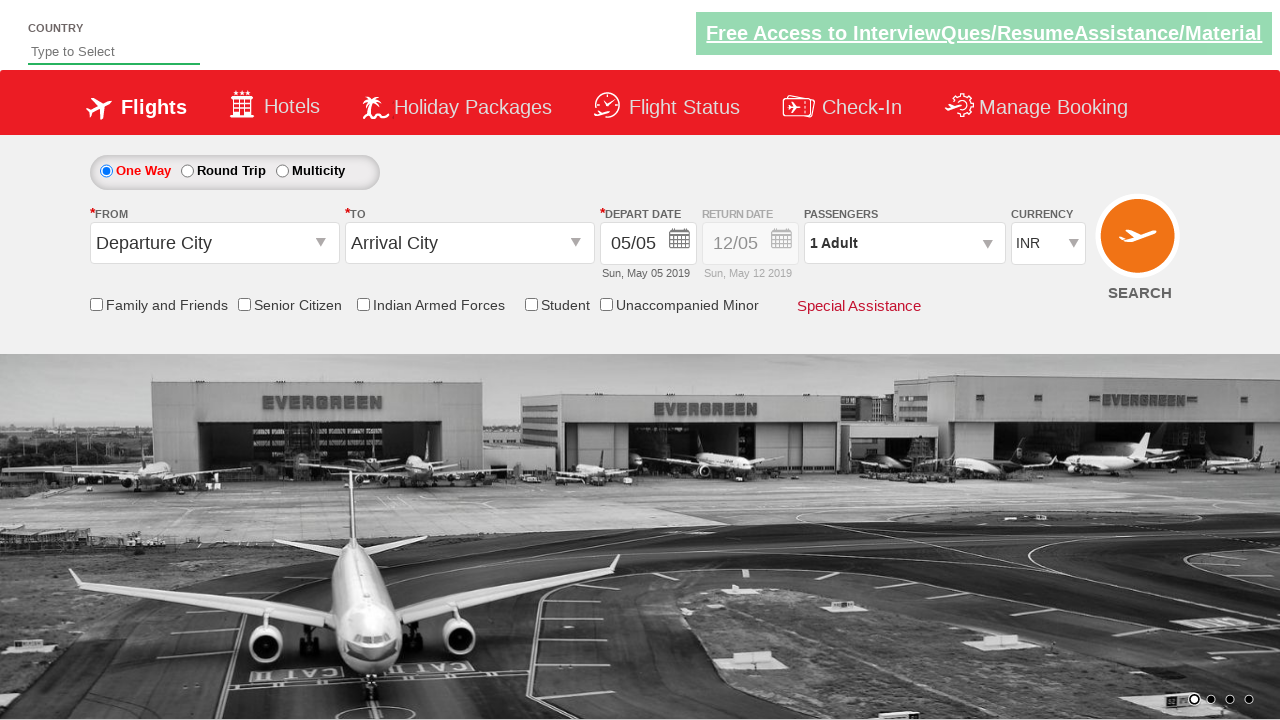

Clicked Senior Citizen Discount checkbox at (244, 304) on input[id*='SeniorCitizenDiscount']
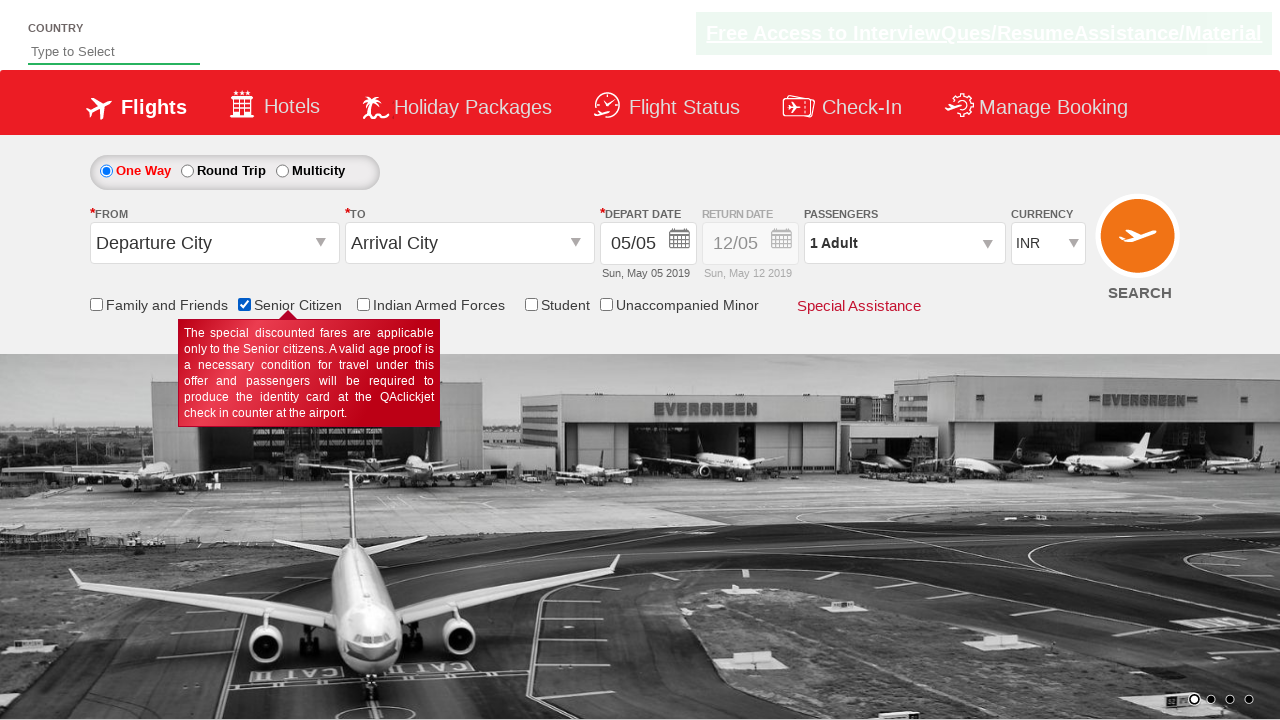

Verified Senior Citizen Discount checkbox is now checked
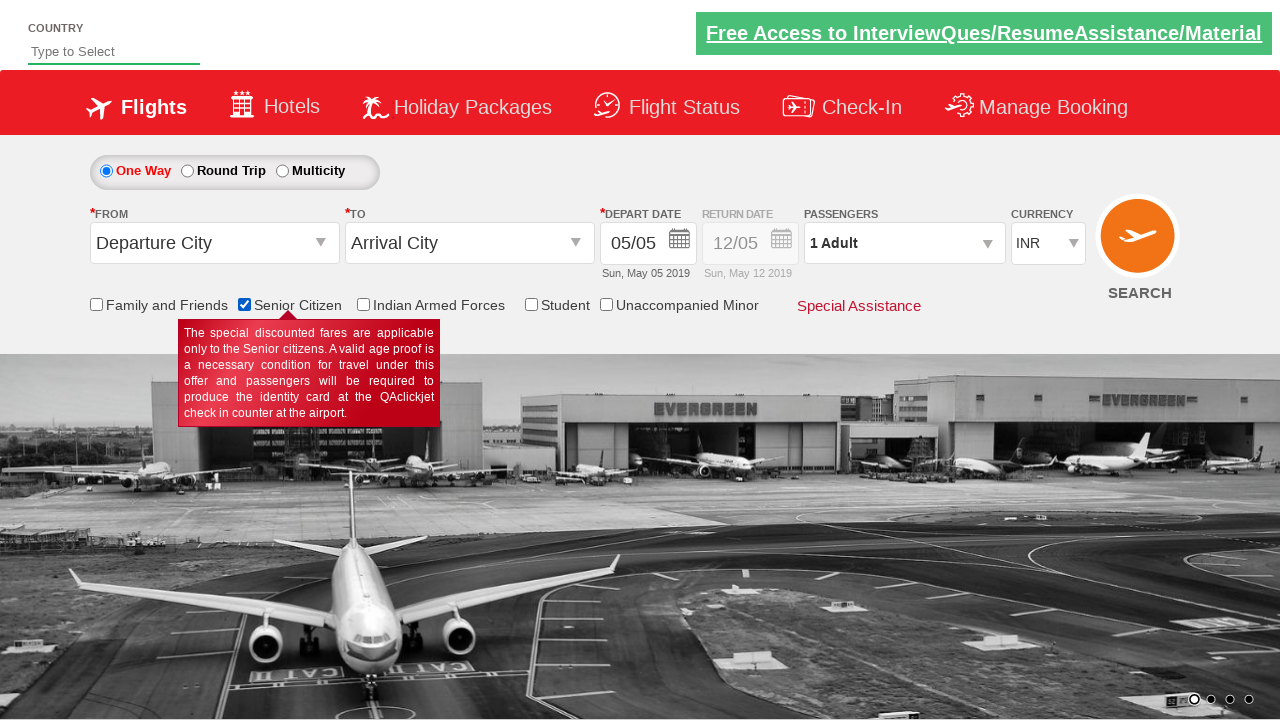

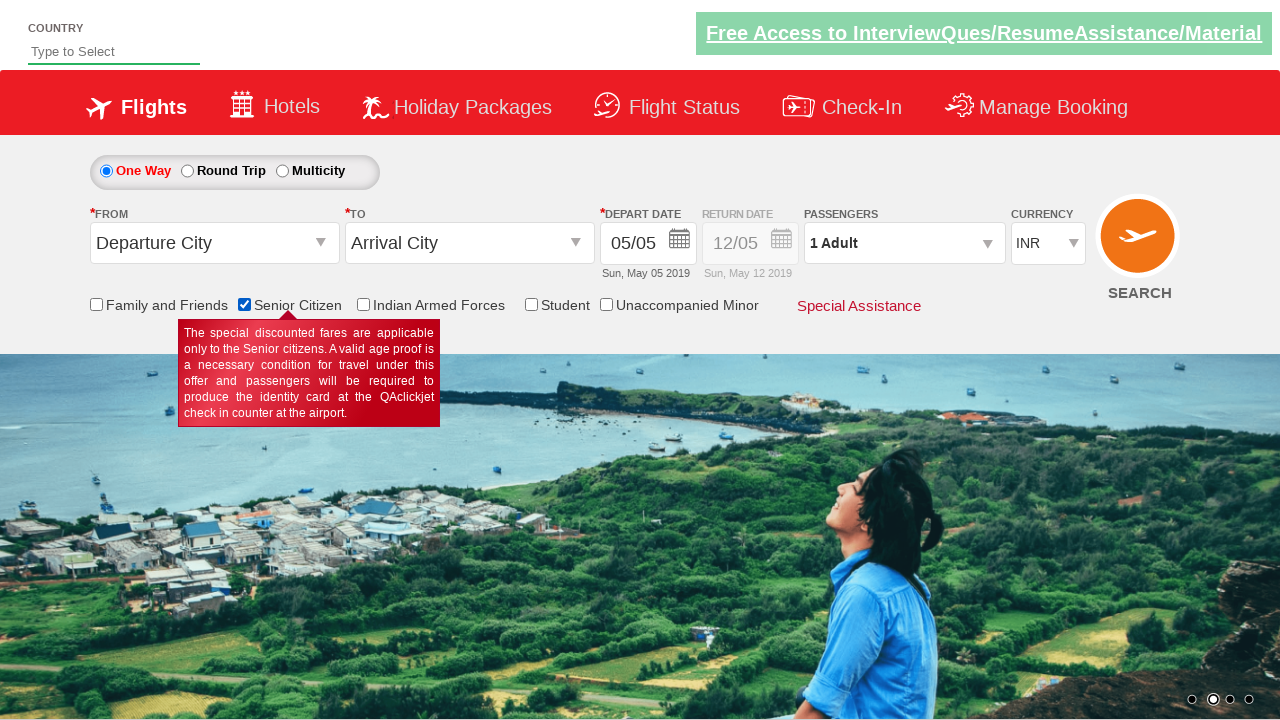